Tests link navigation functionality by clicking on multiple links that open in new tabs, including "Link in New Tab", "Contact Us", and "Payments" links on a demo page.

Starting URL: https://demoapps.qspiders.com/ui/link/linkNew?sublist=1

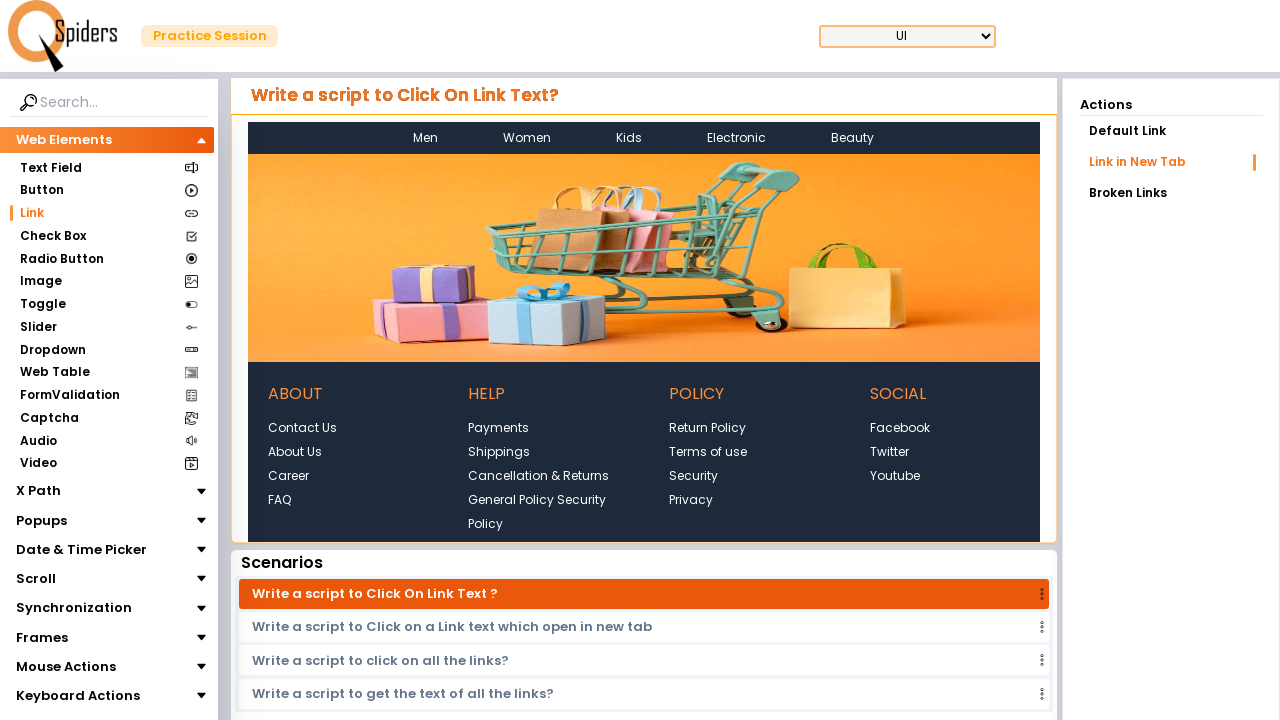

Clicked 'Link in New Tab' link at (1170, 162) on text=Link in New Tab
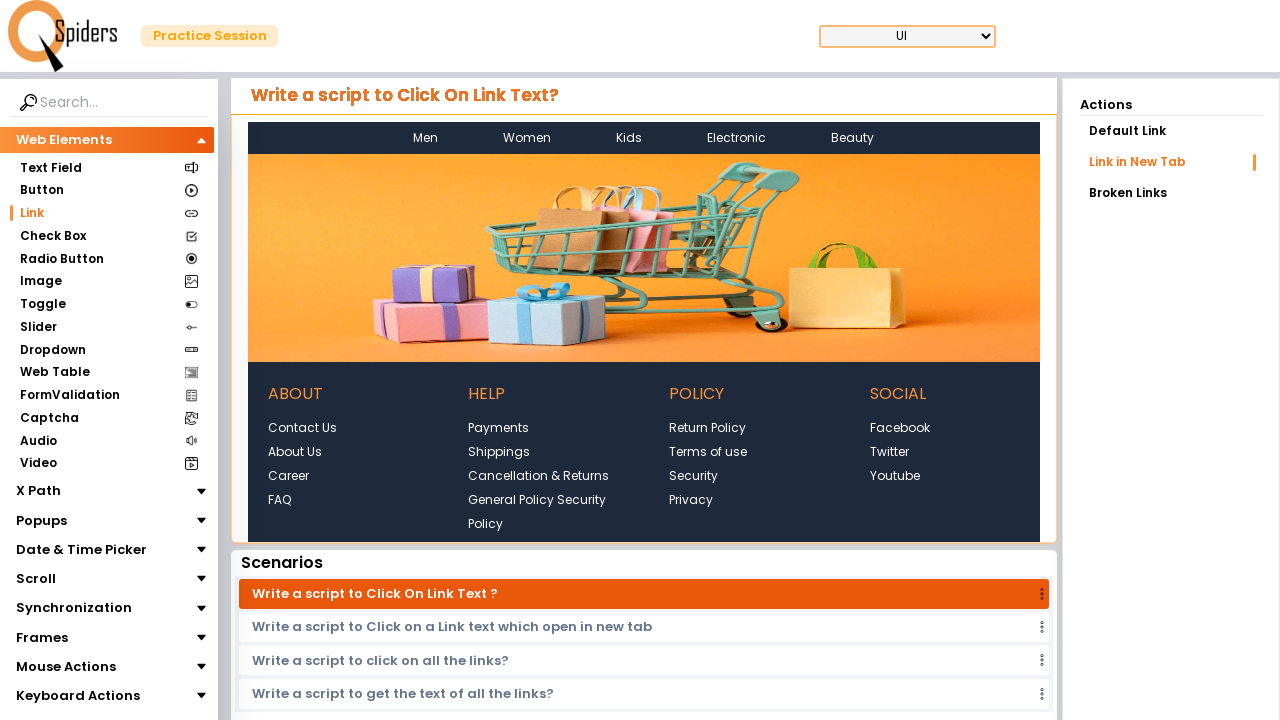

Clicked 'Contact Us' link at (302, 428) on text=Contact Us
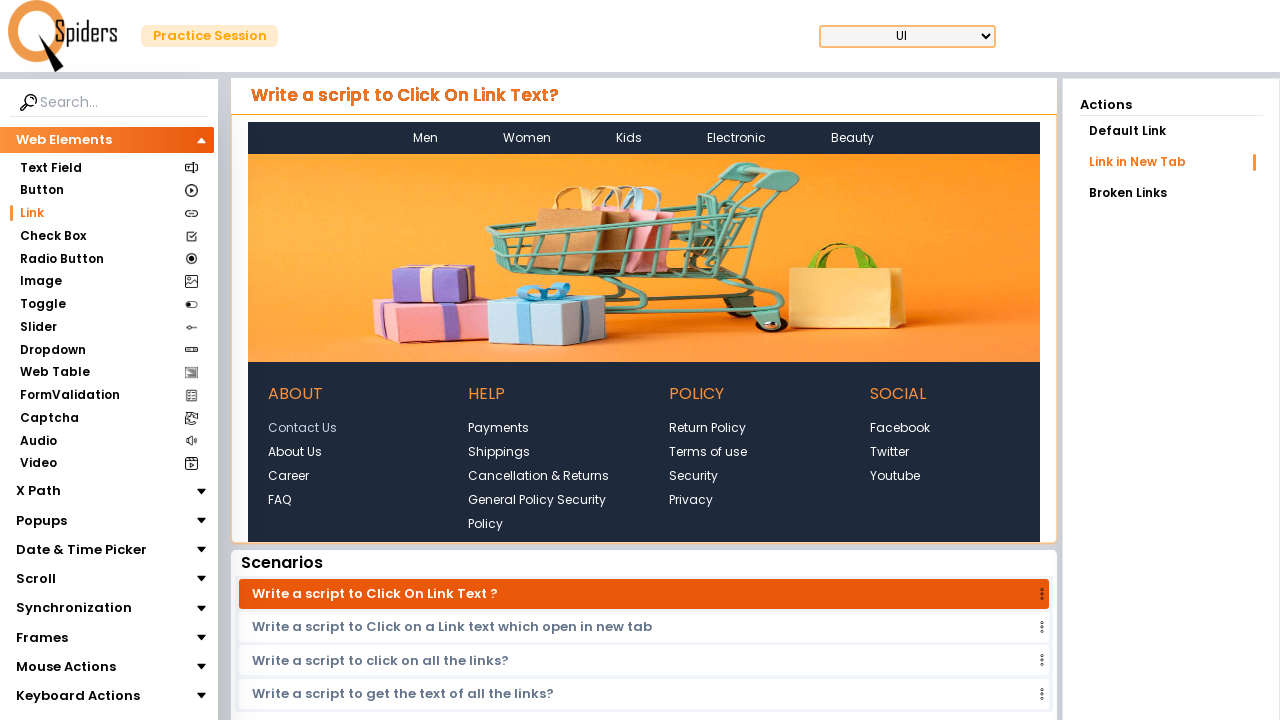

Clicked 'Payments' link at (499, 428) on text=Payments
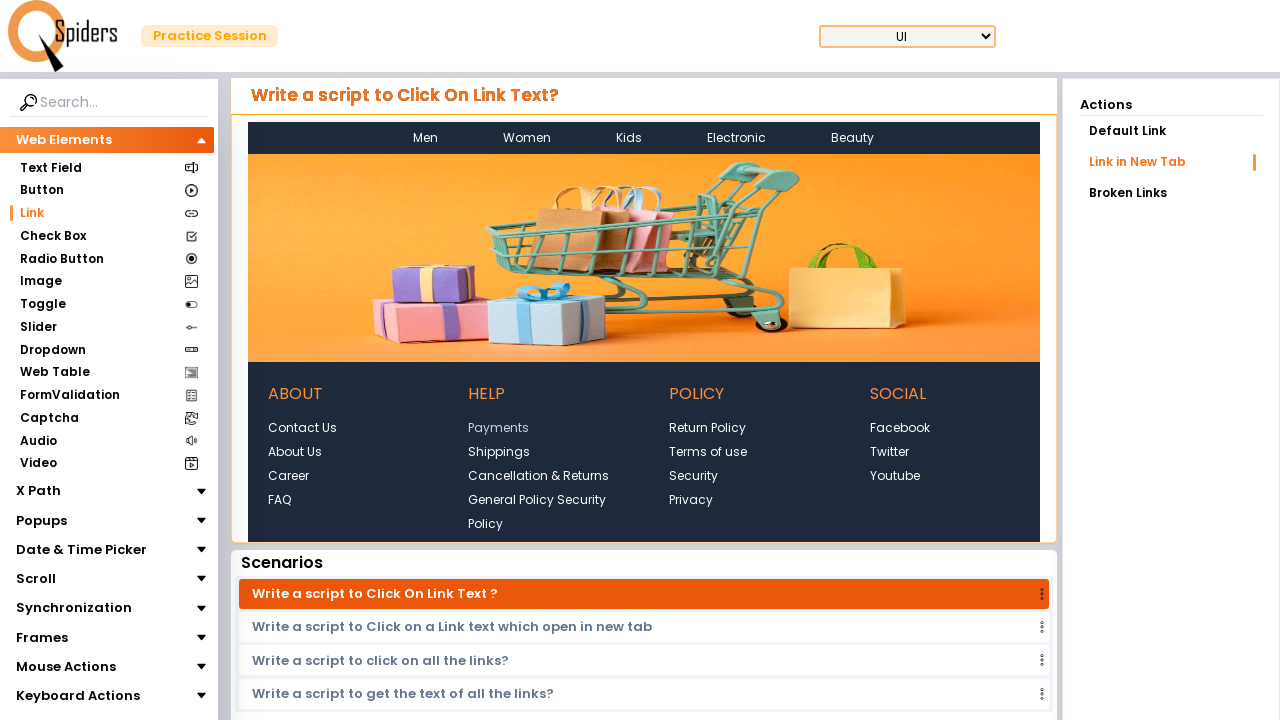

Waited 1000ms for navigation to complete
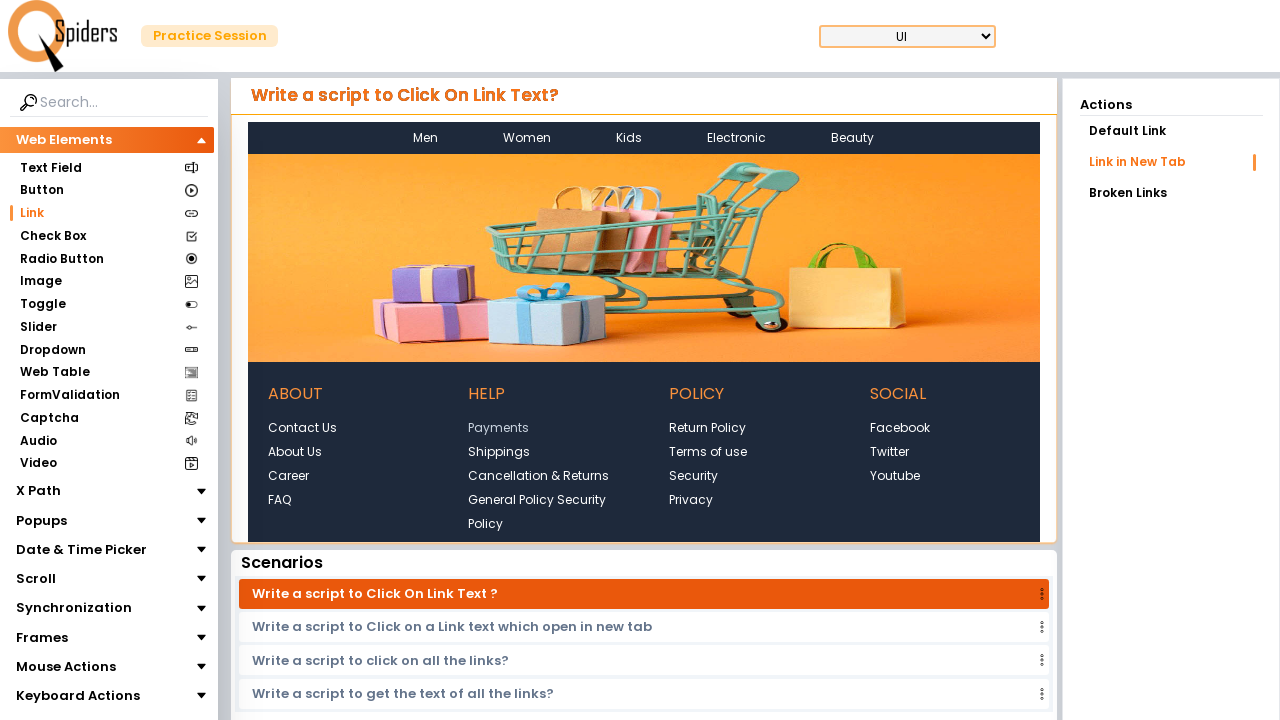

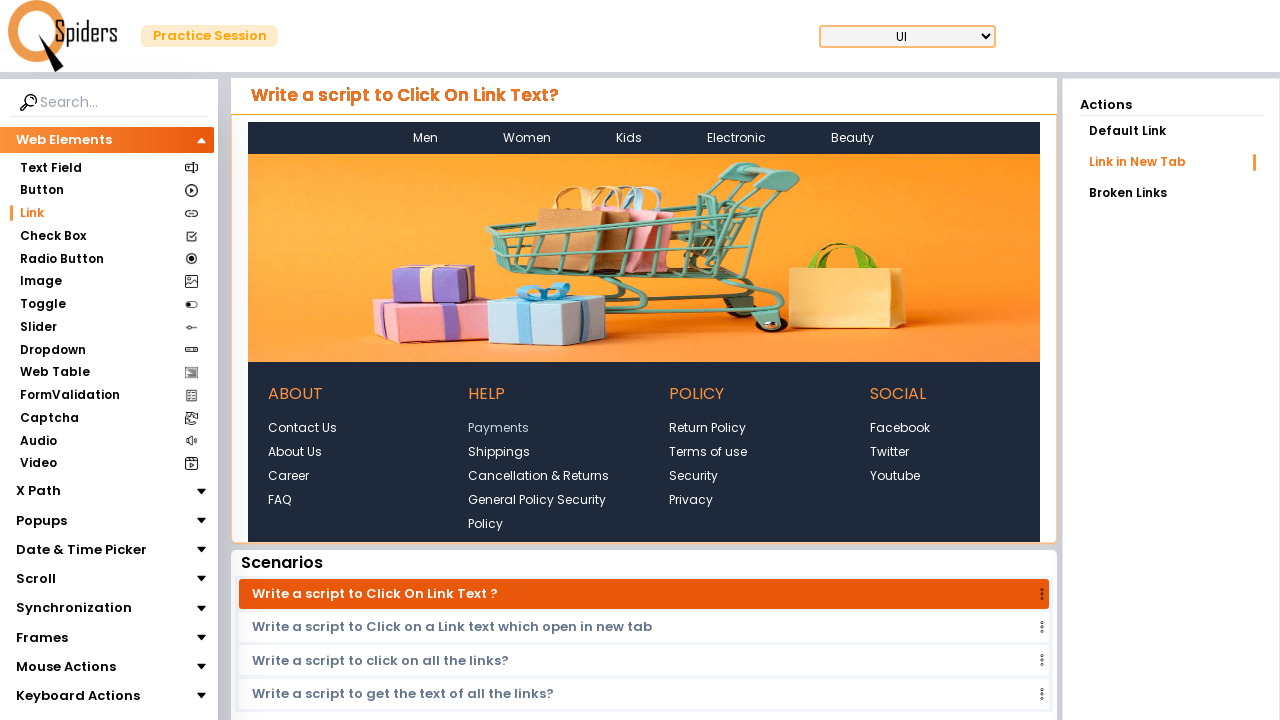